Validates that all main navigation menu items are displayed

Starting URL: https://www.carvana.com/

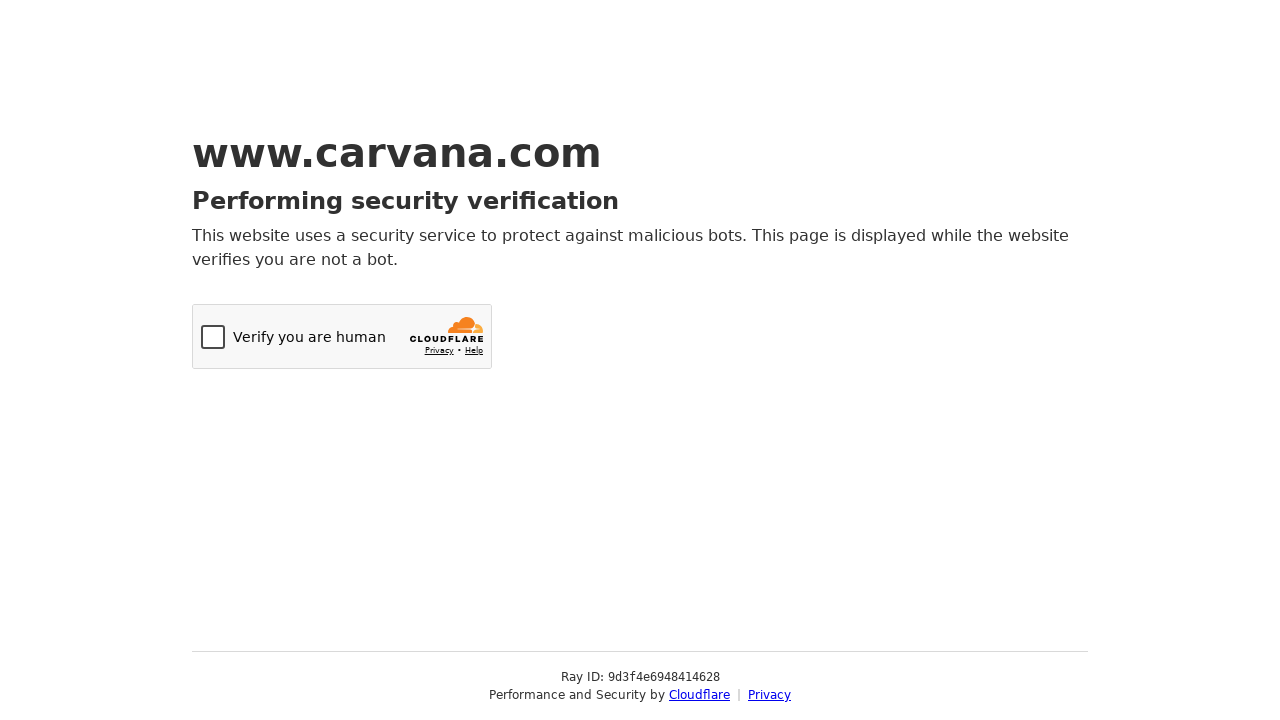

Navigated to https://www.carvana.com/
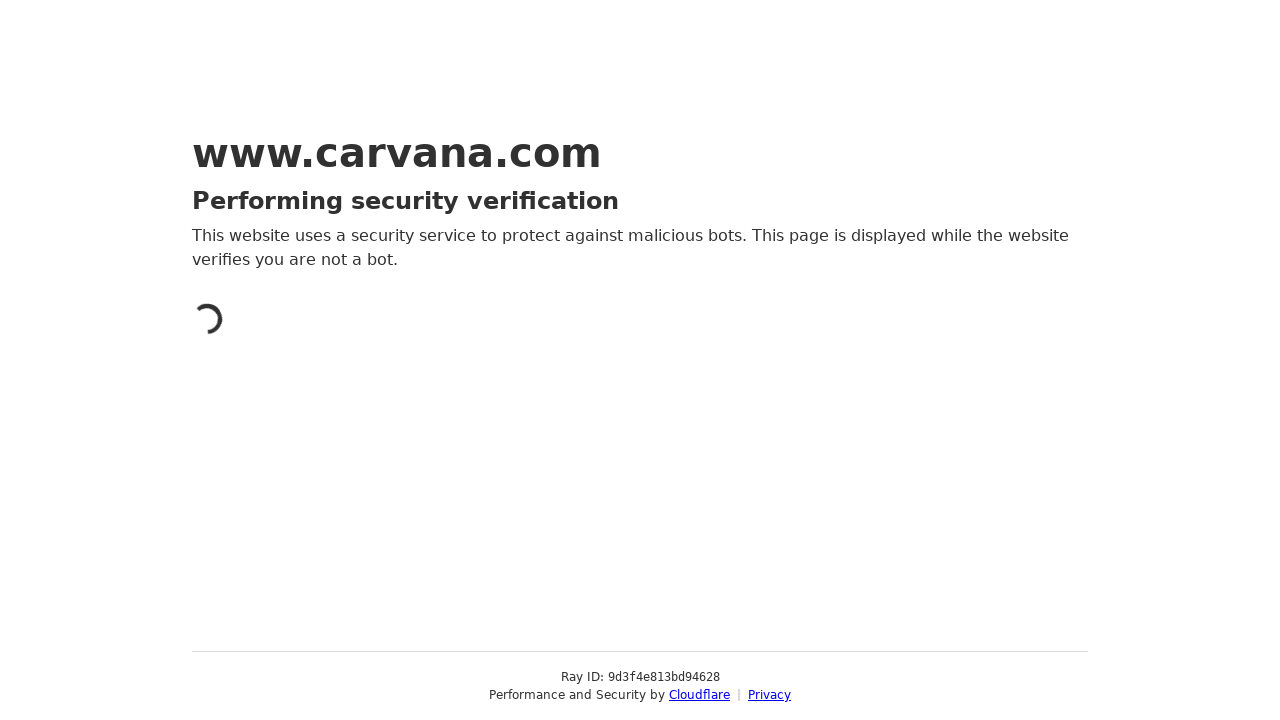

Retrieved all main navigation menu items
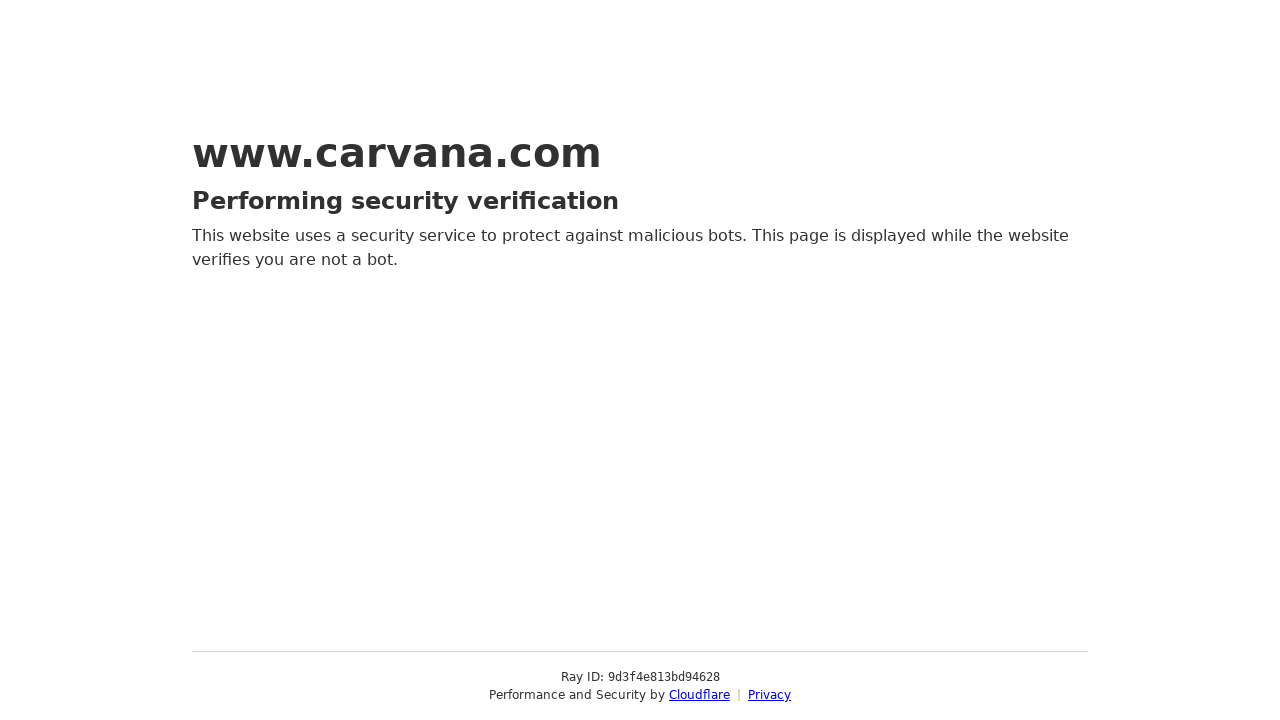

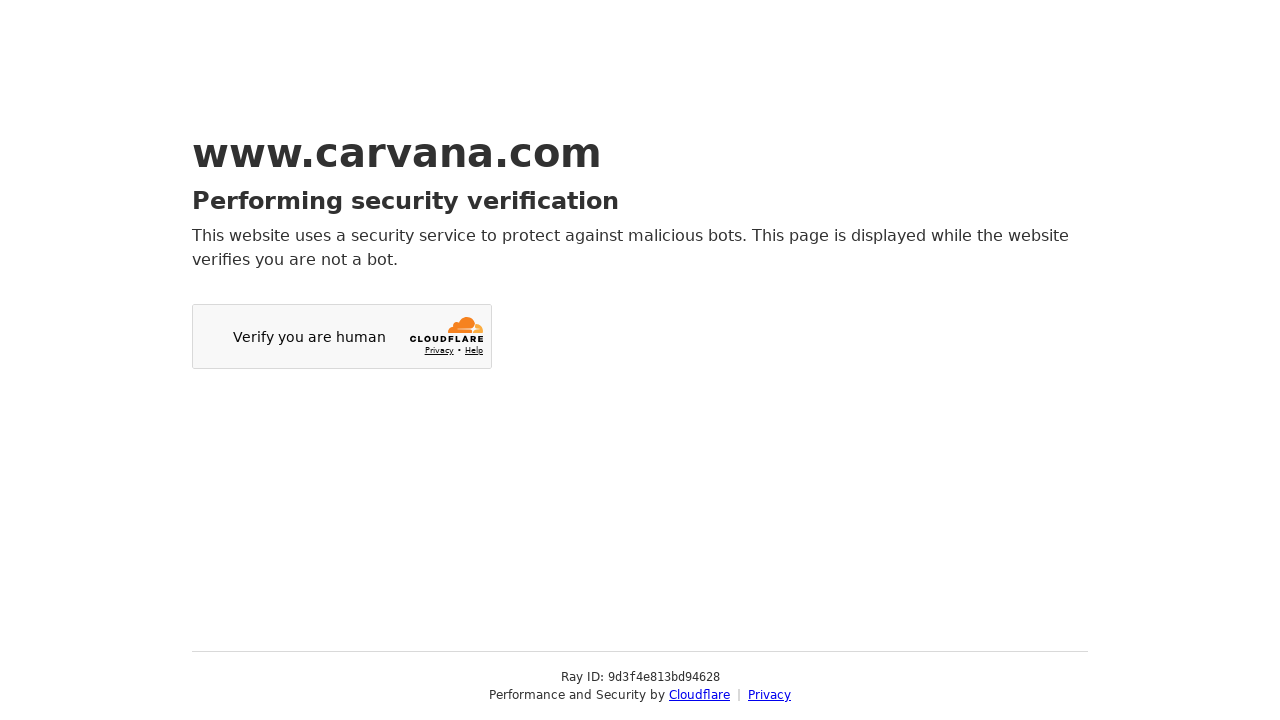